Tests JavaScript alert handling by clicking a danger button and accepting the alert.

Starting URL: https://demo.automationtesting.in/Alerts.html

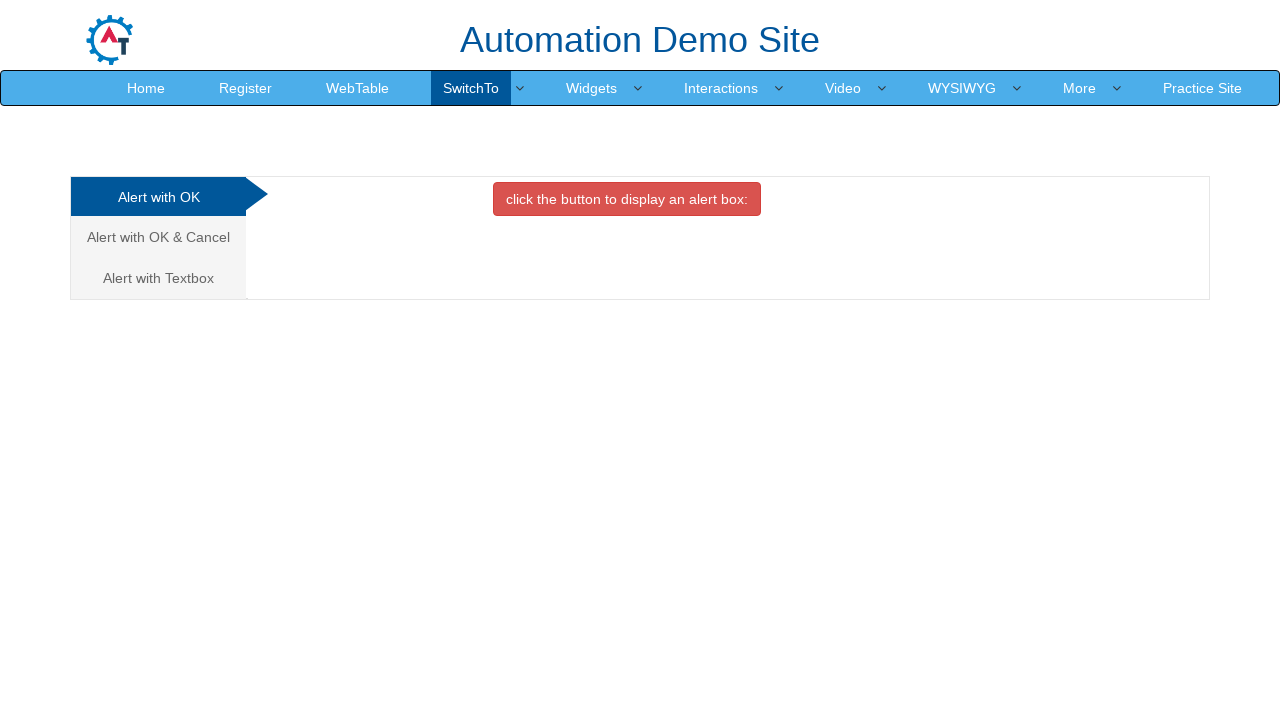

Set up dialog handler to accept alerts
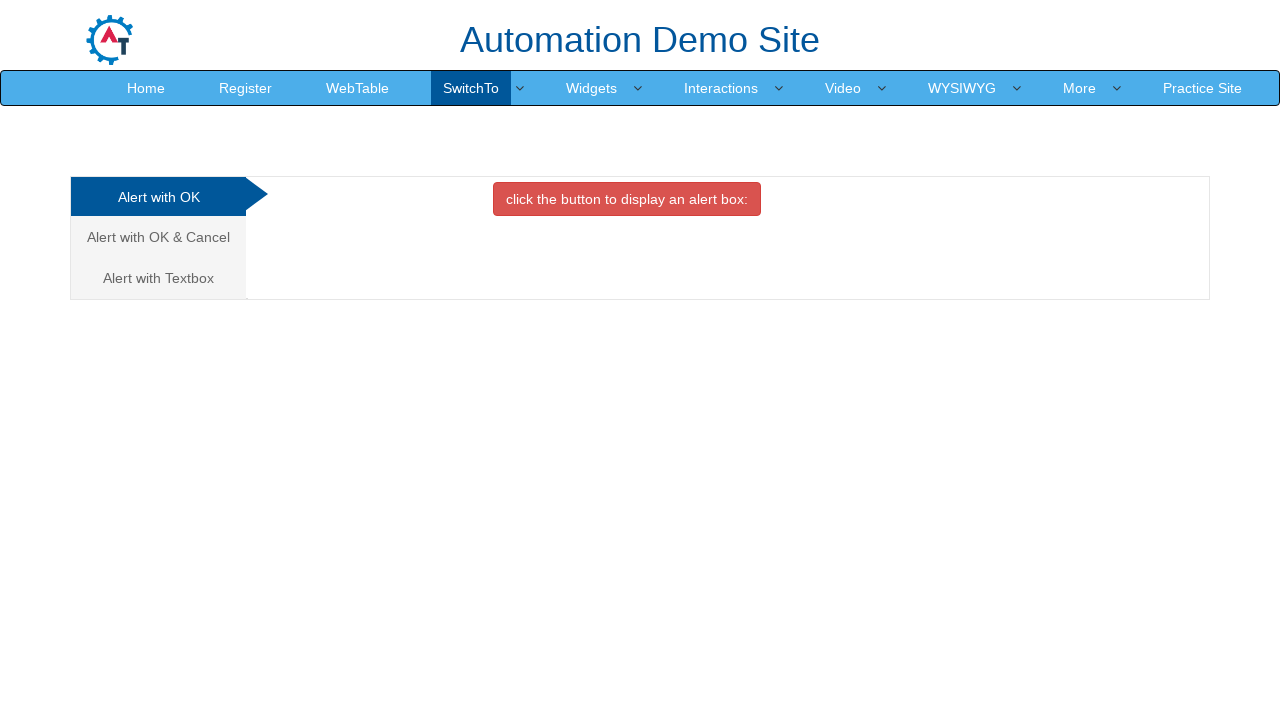

Clicked the danger button to trigger JavaScript alert at (627, 199) on button.btn.btn-danger
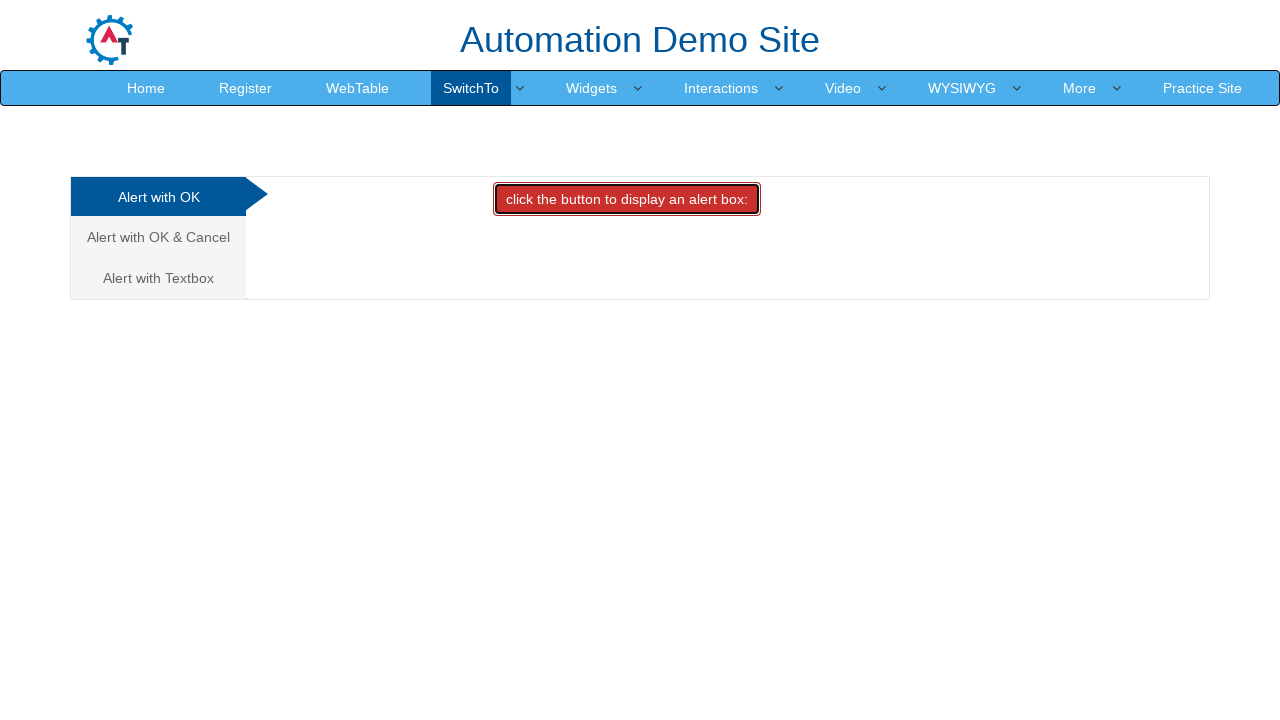

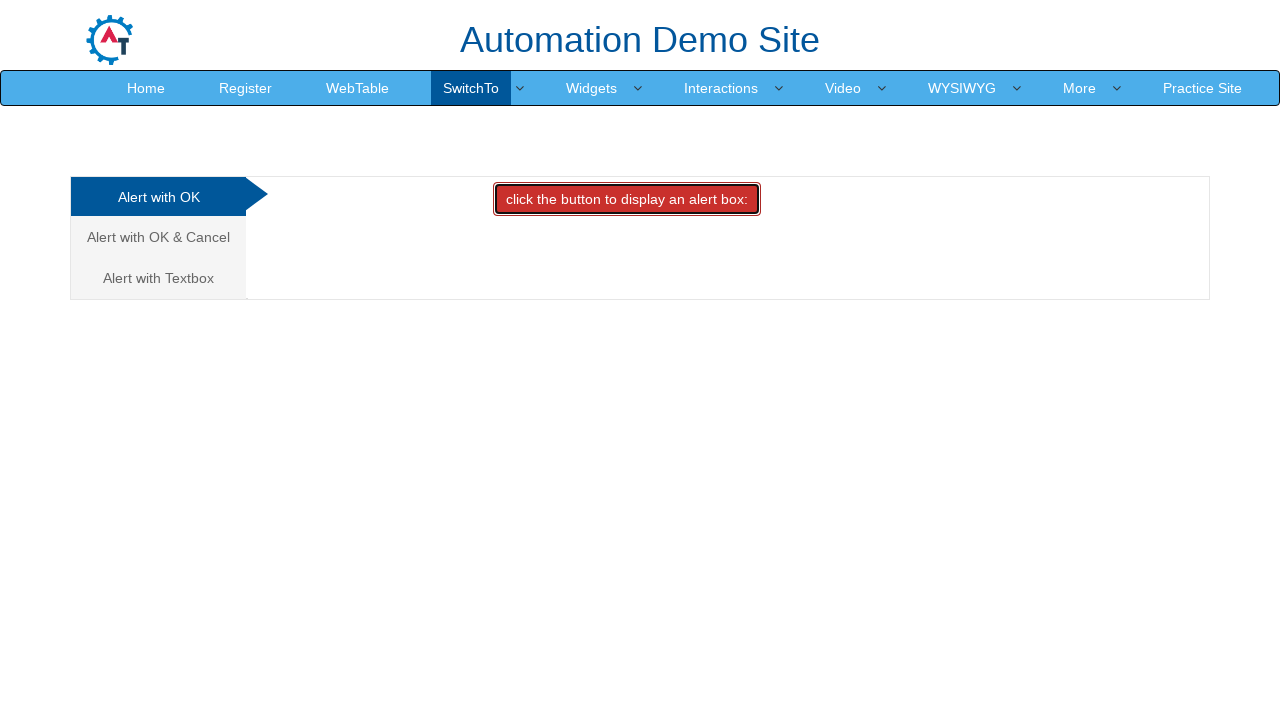